Tests a comprehensive practice form by filling out personal information including name, email, gender, mobile number, date of birth, subjects, hobbies, address, state and city, then submits the form

Starting URL: https://demoqa.com/automation-practice-form

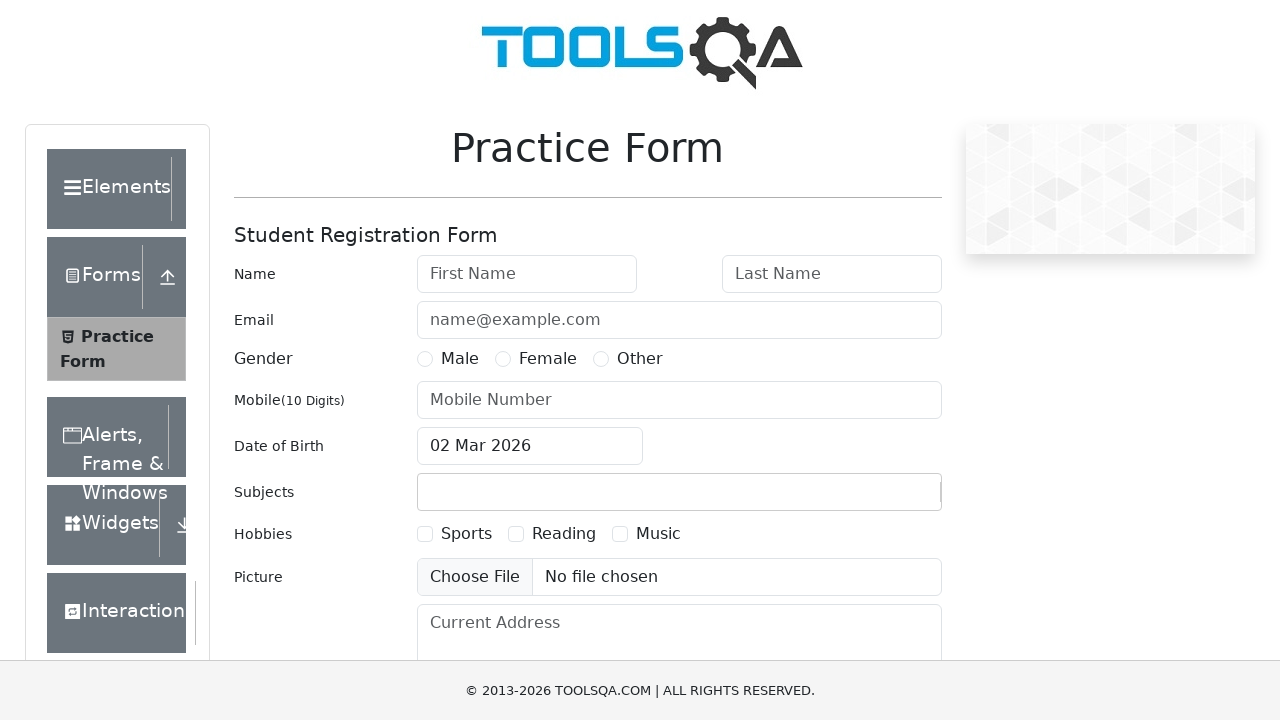

Filled first name field with 'Nikolay' on input[placeholder="First Name"]
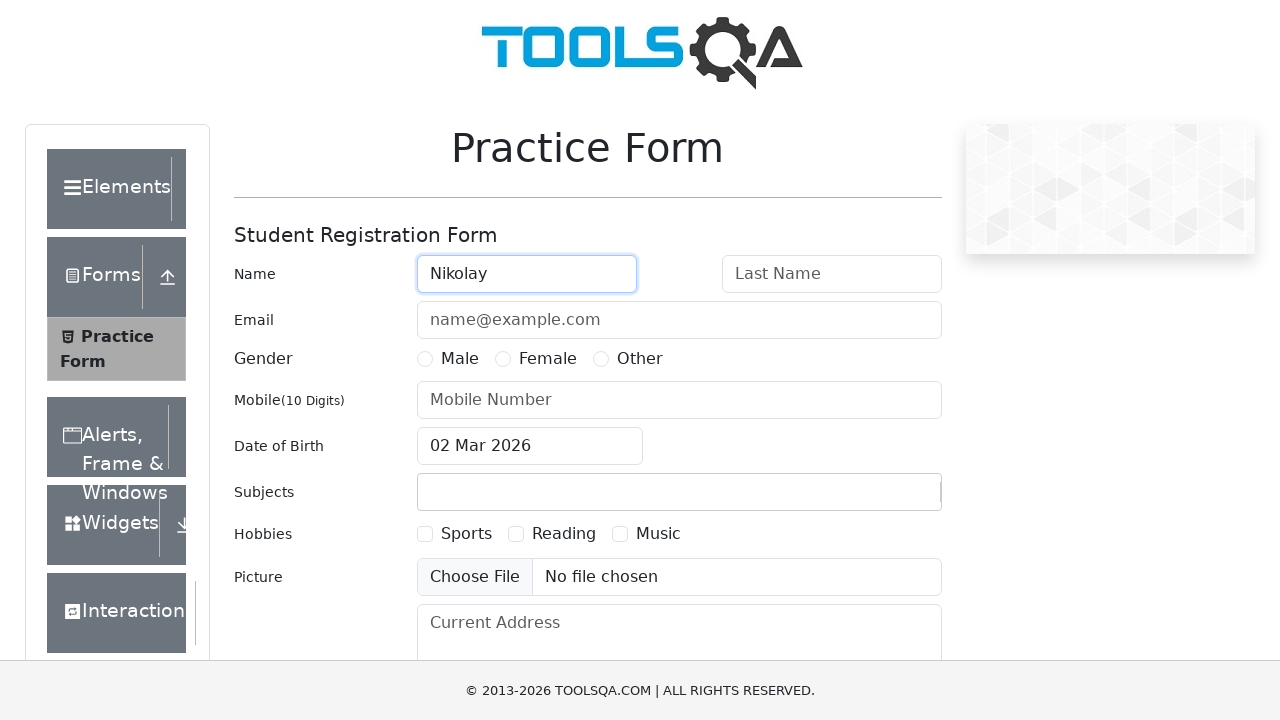

Filled last name field with 'Popov' on input[placeholder="Last Name"]
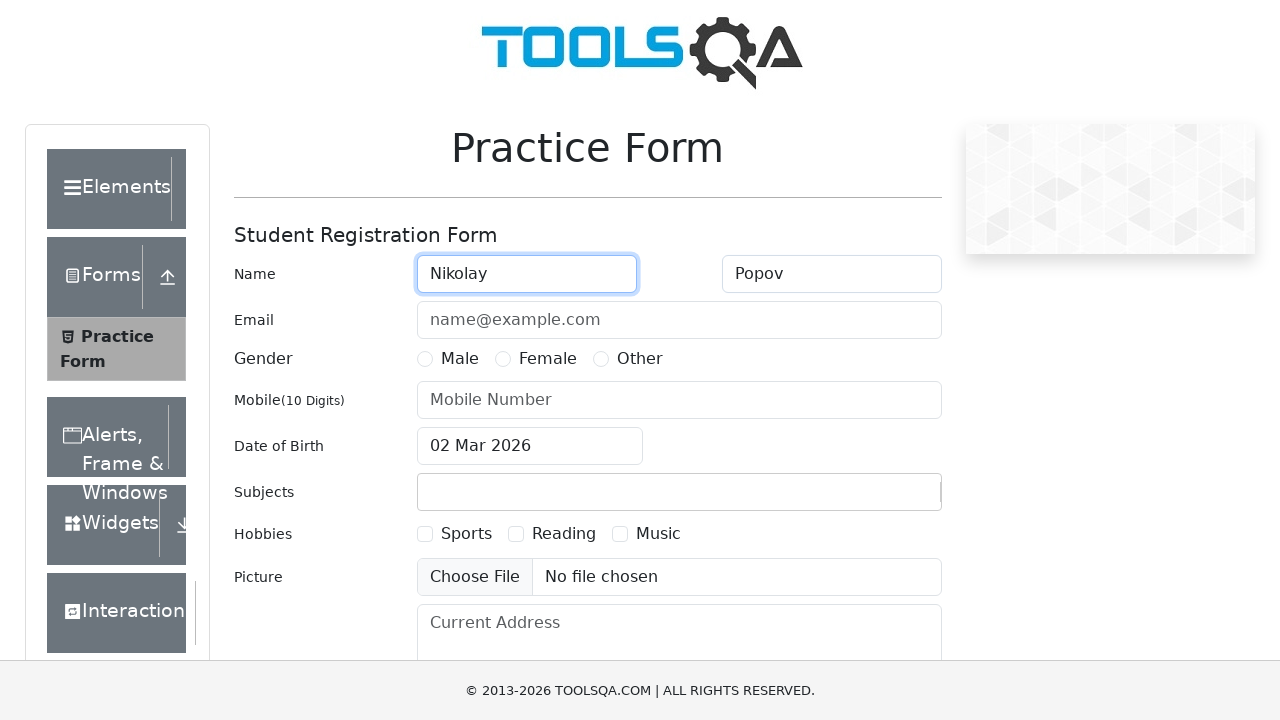

Filled email field with 'Nikolay@gmail.com' on input#userEmail
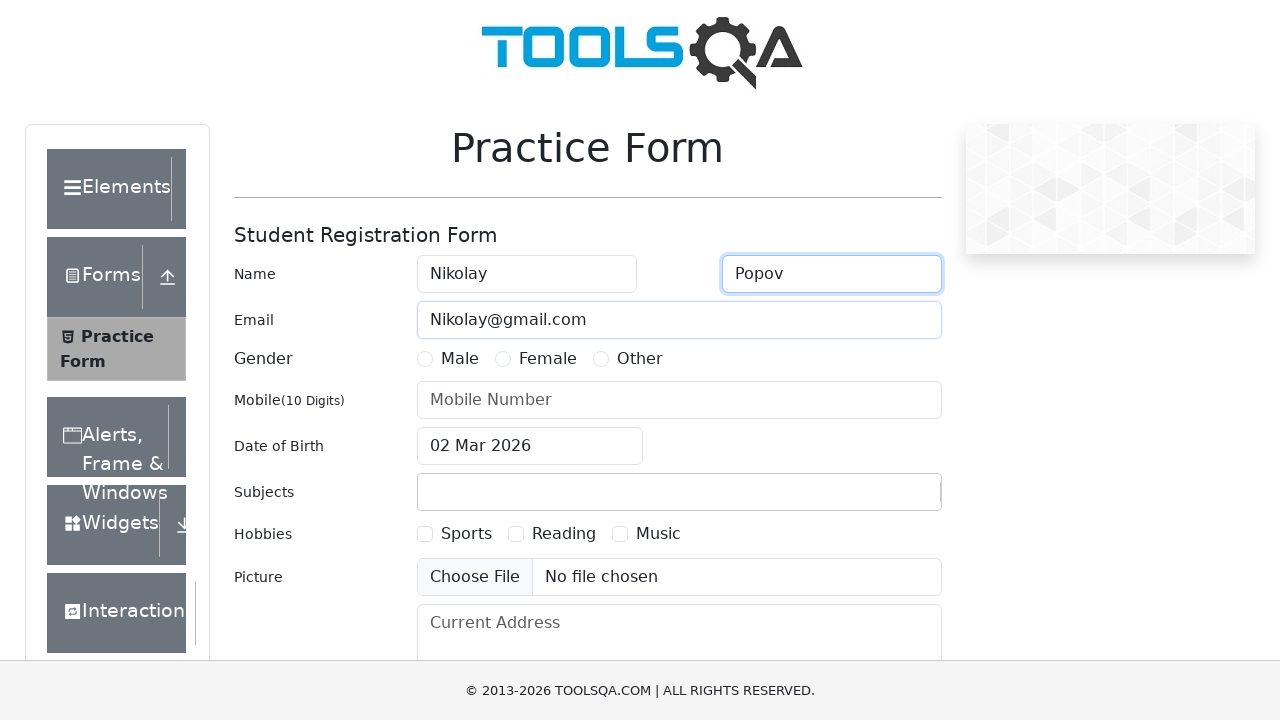

Selected Male gender option at (460, 359) on label[for="gender-radio-1"]
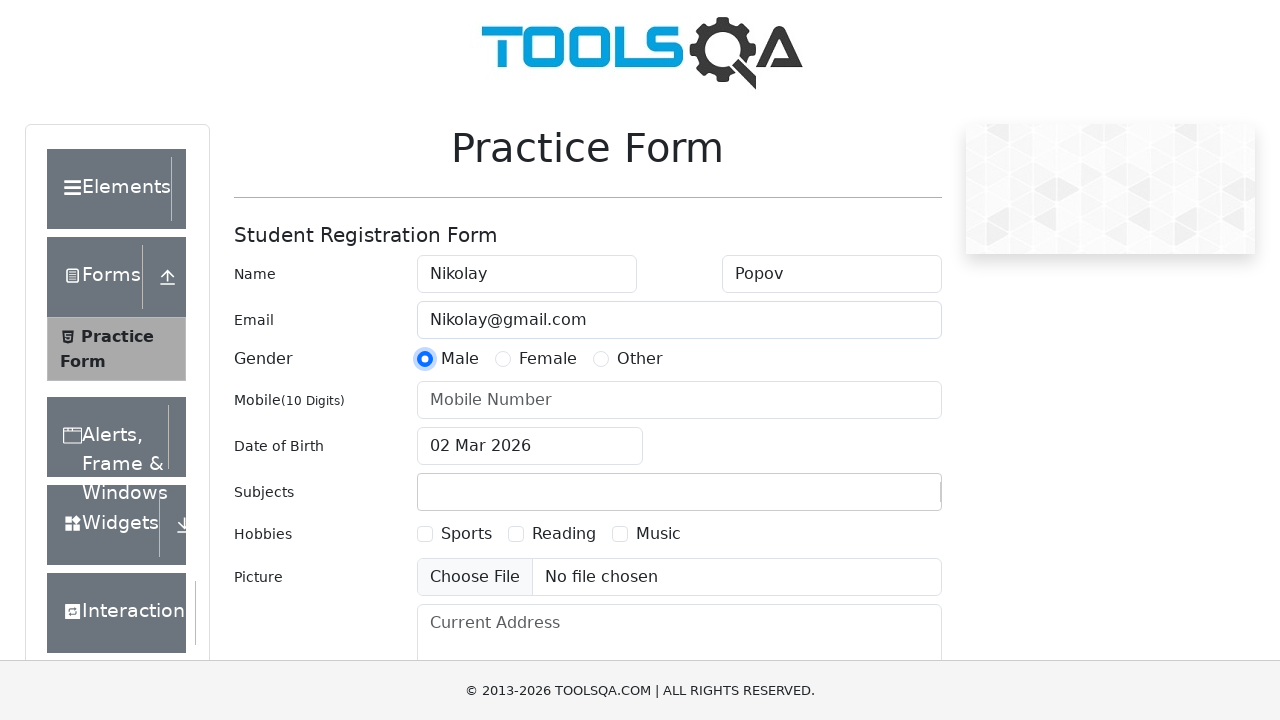

Filled mobile number field with '5294555555' on input[placeholder="Mobile Number"]
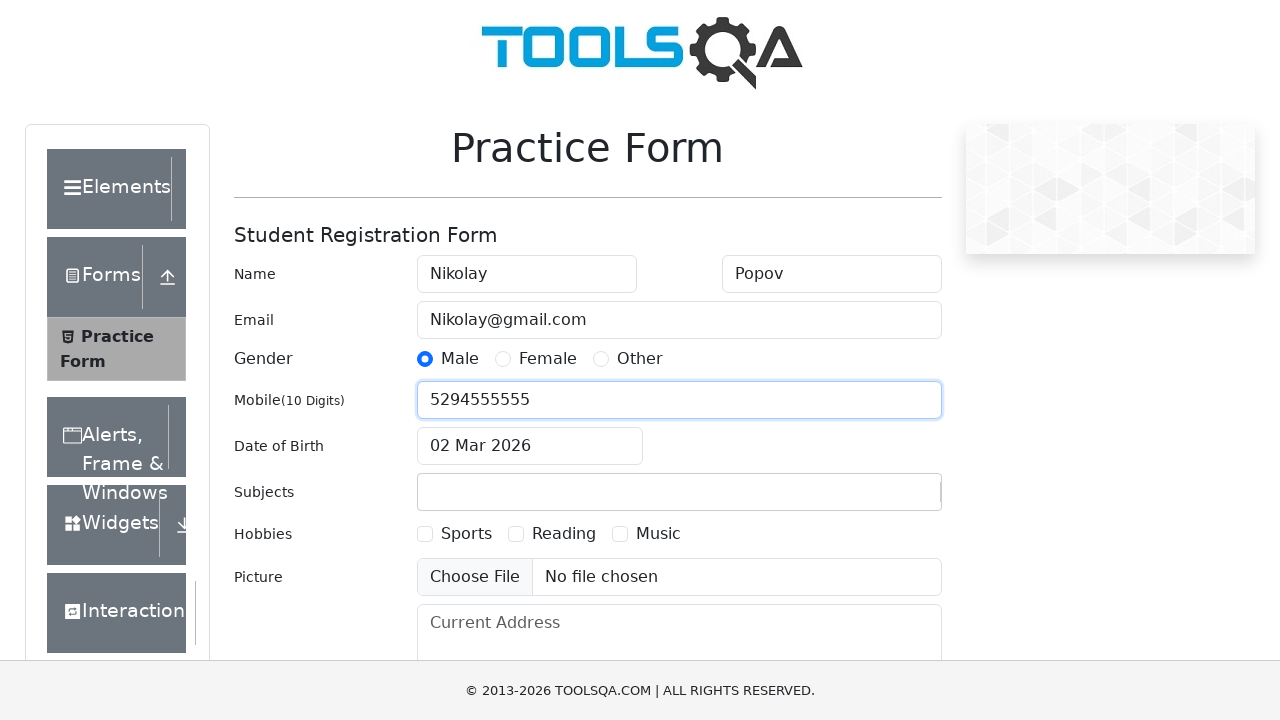

Clicked date of birth input to open date picker at (530, 446) on input#dateOfBirthInput
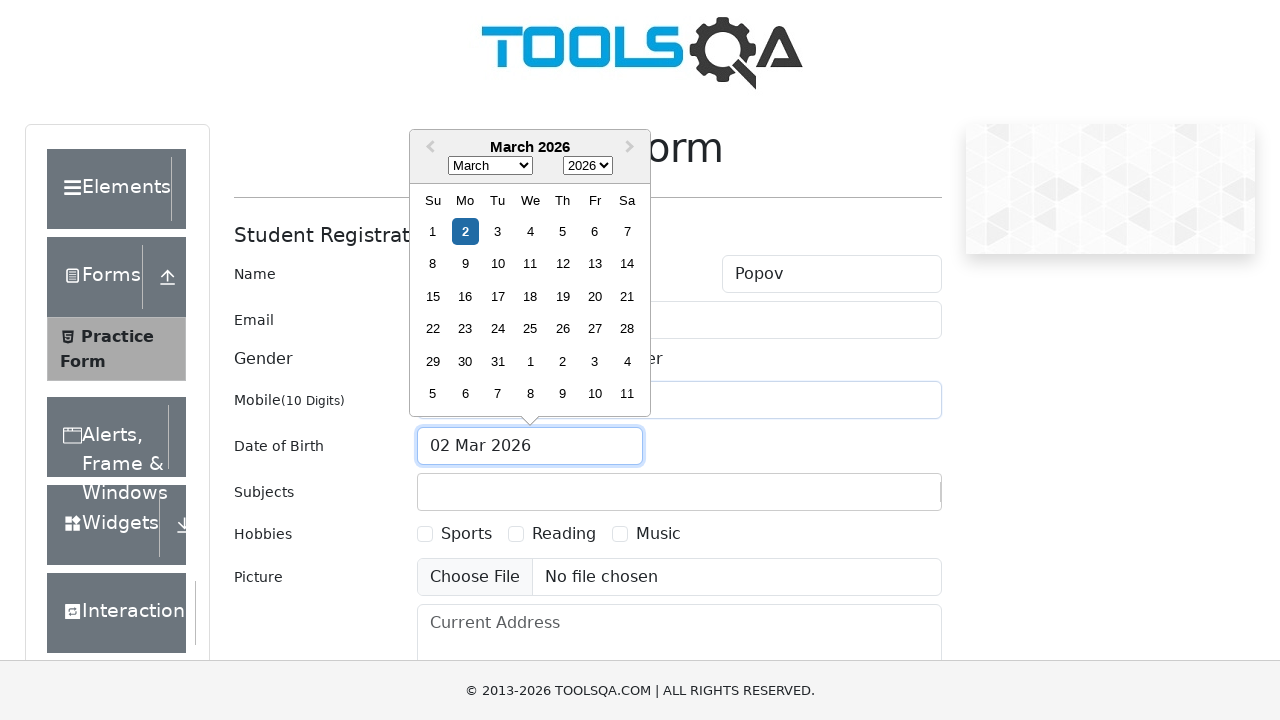

Selected August (month 7) from date picker on select.react-datepicker__month-select
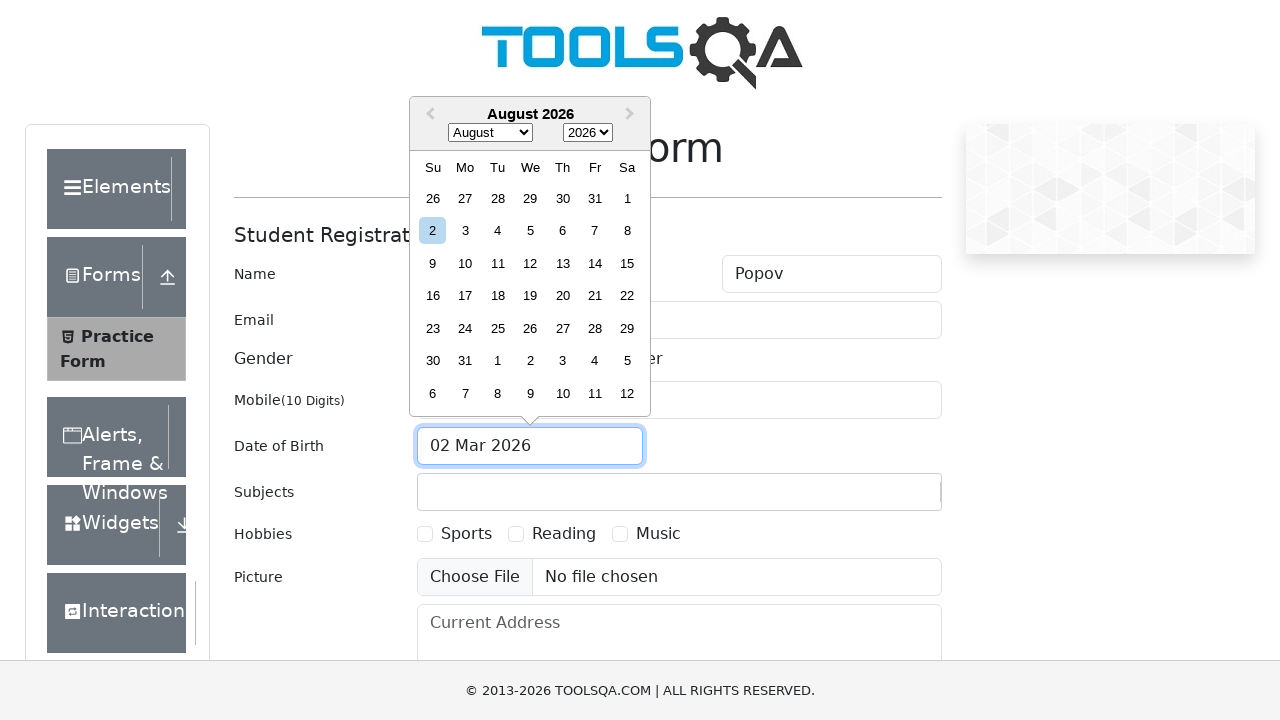

Selected year 1986 from date picker on select.react-datepicker__year-select
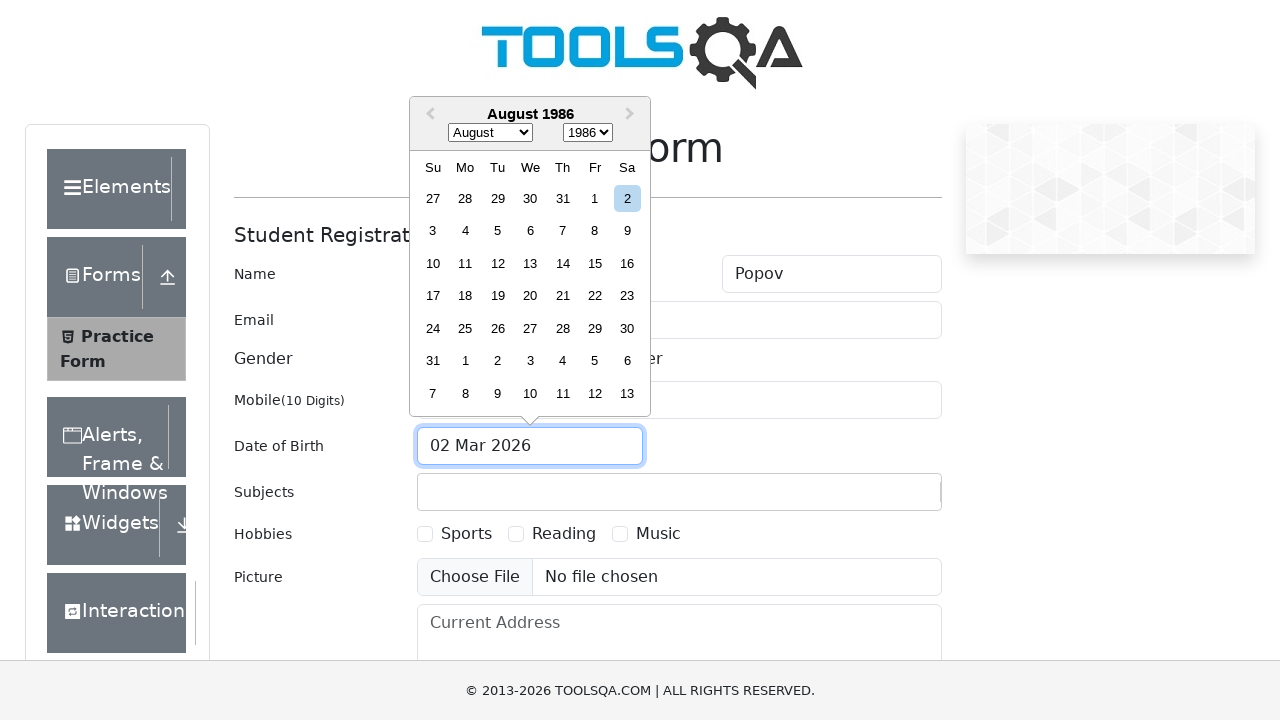

Selected day 6 from date picker at (530, 231) on div.react-datepicker__day--006
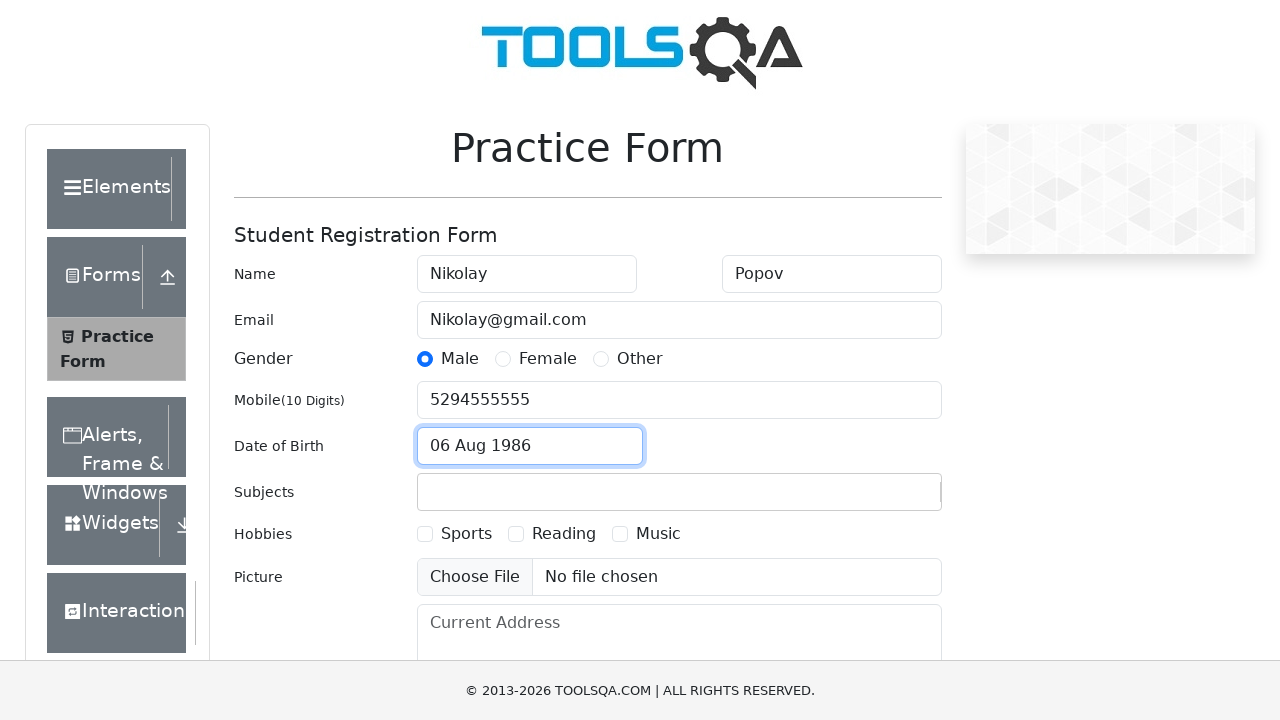

Typed 'E' in subjects field on input#subjectsInput
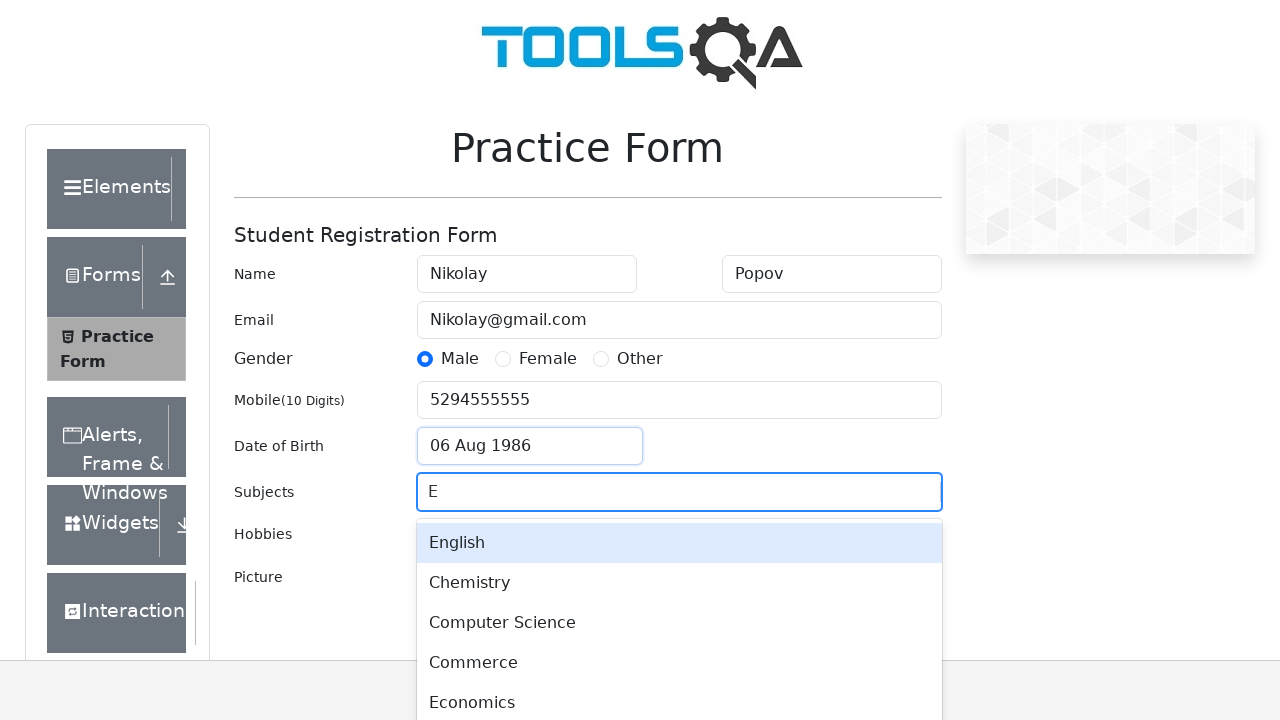

Waited 500ms for subjects dropdown to appear
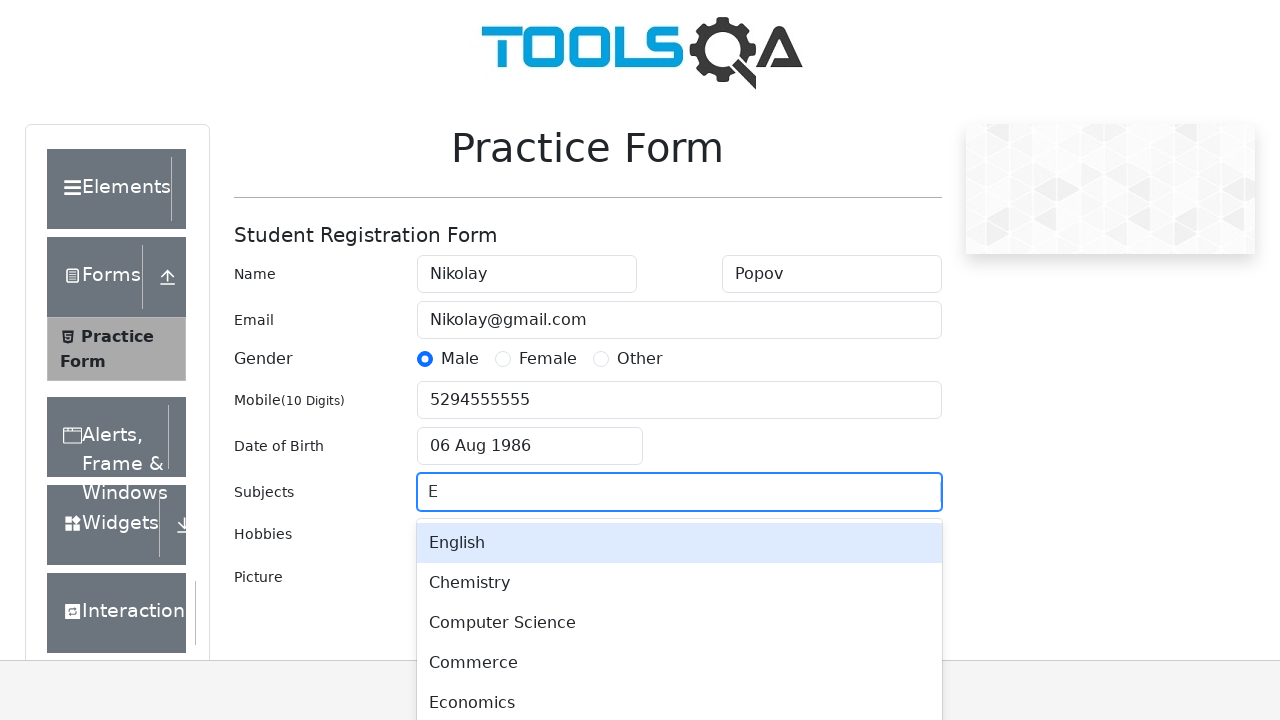

Pressed Enter to select first subject on input#subjectsInput
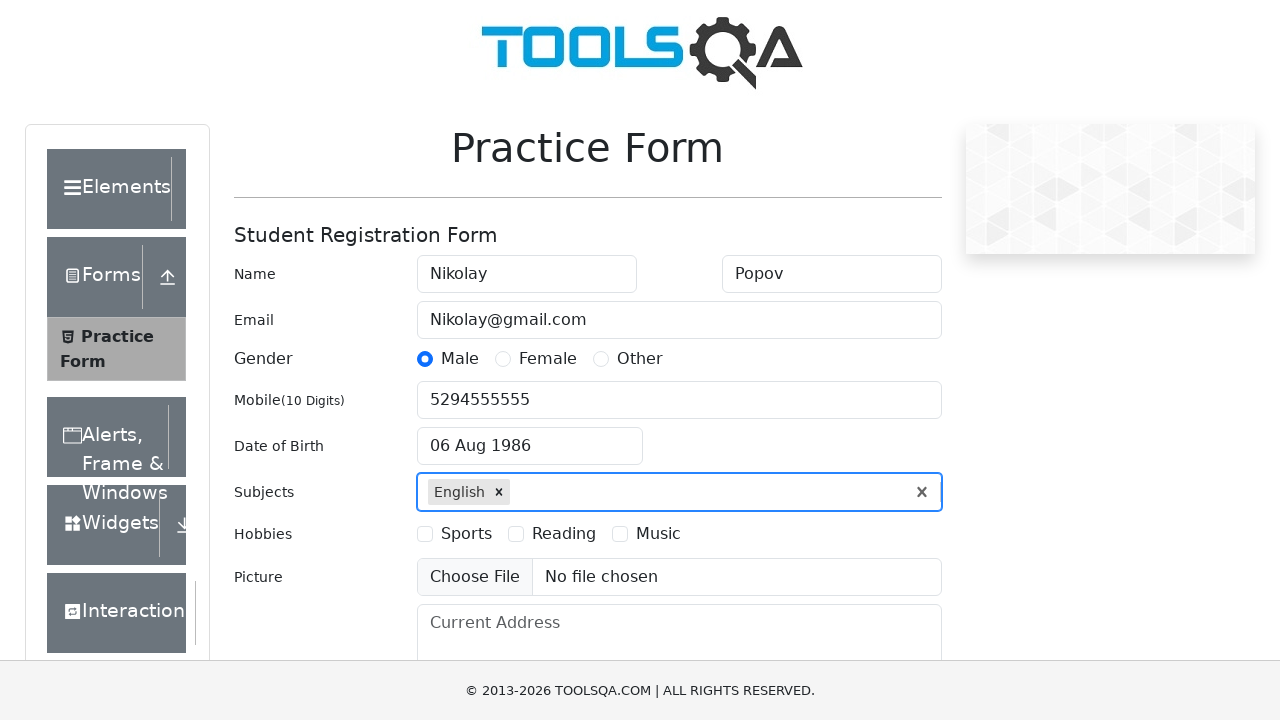

Typed 'Co' in subjects field on input#subjectsInput
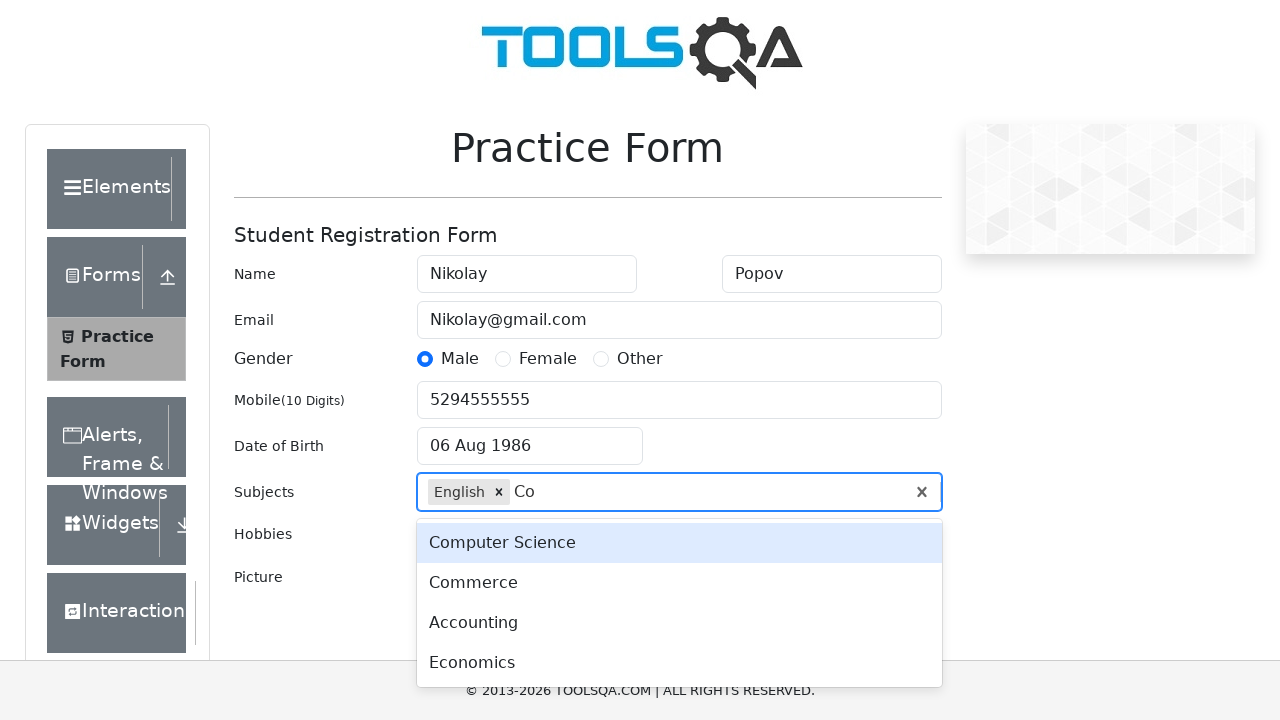

Waited 500ms for subjects dropdown to appear
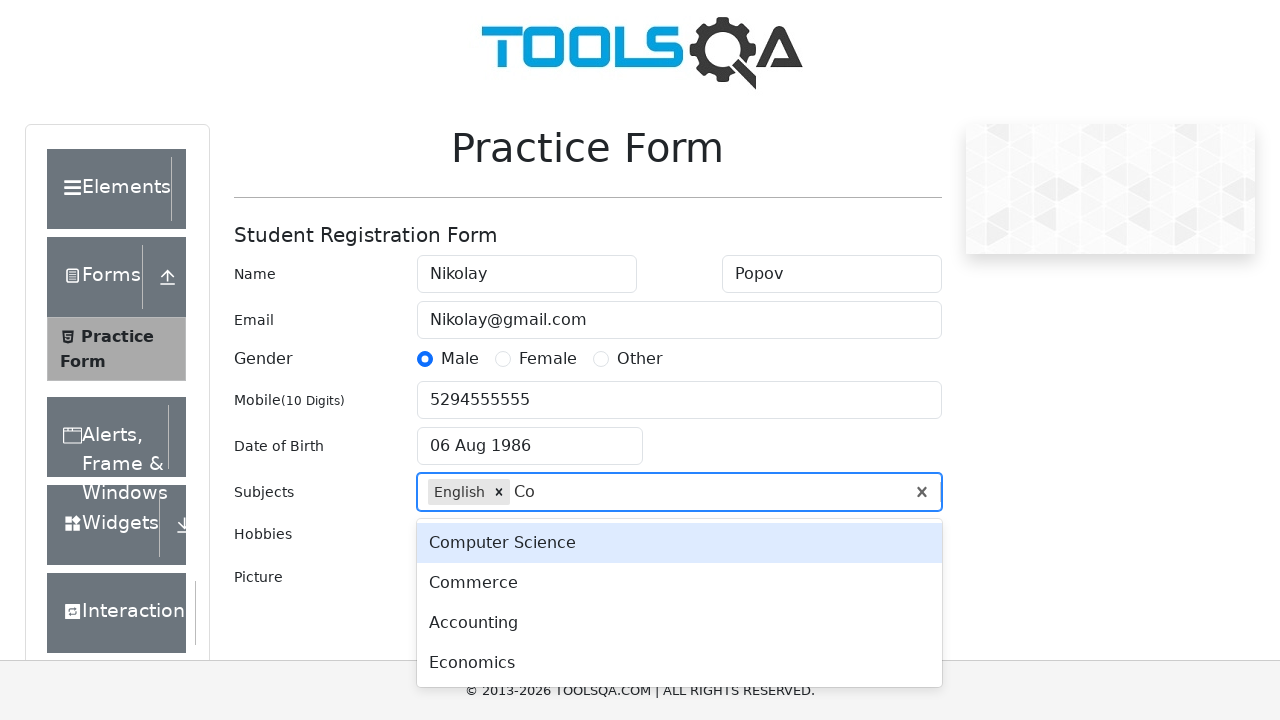

Pressed Enter to select second subject on input#subjectsInput
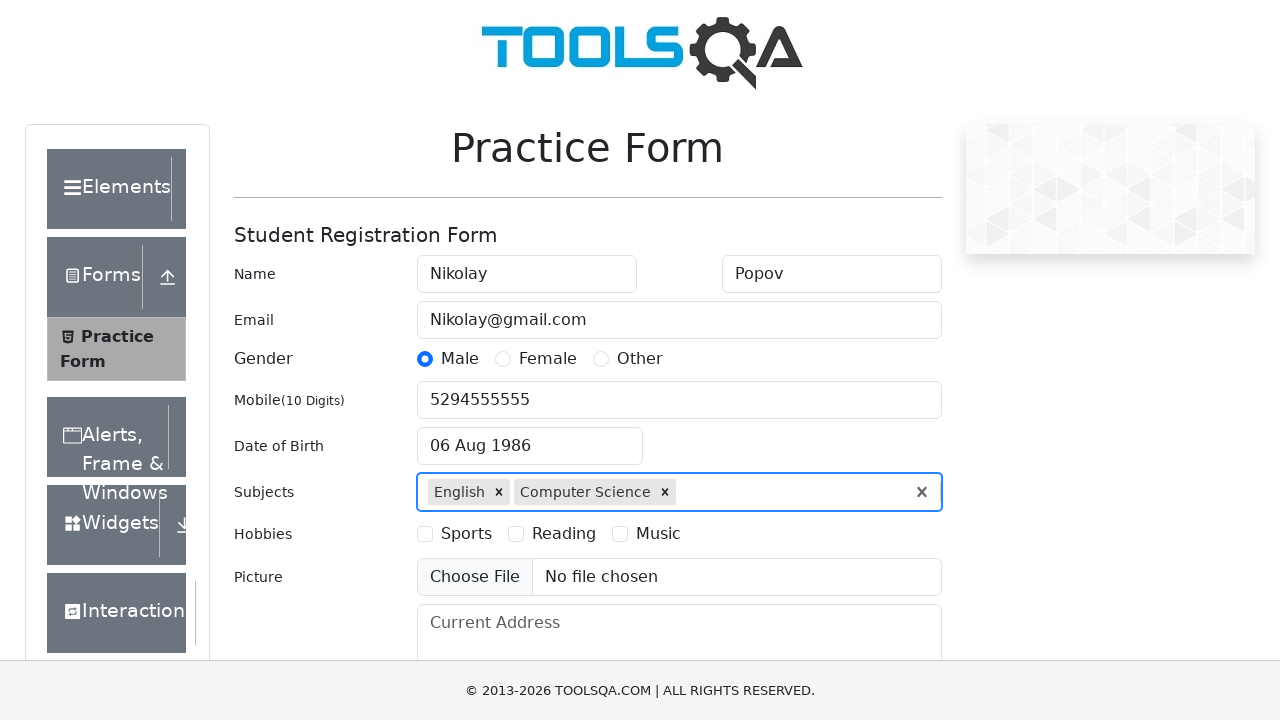

Selected first hobby checkbox at (466, 534) on label[for="hobbies-checkbox-1"]
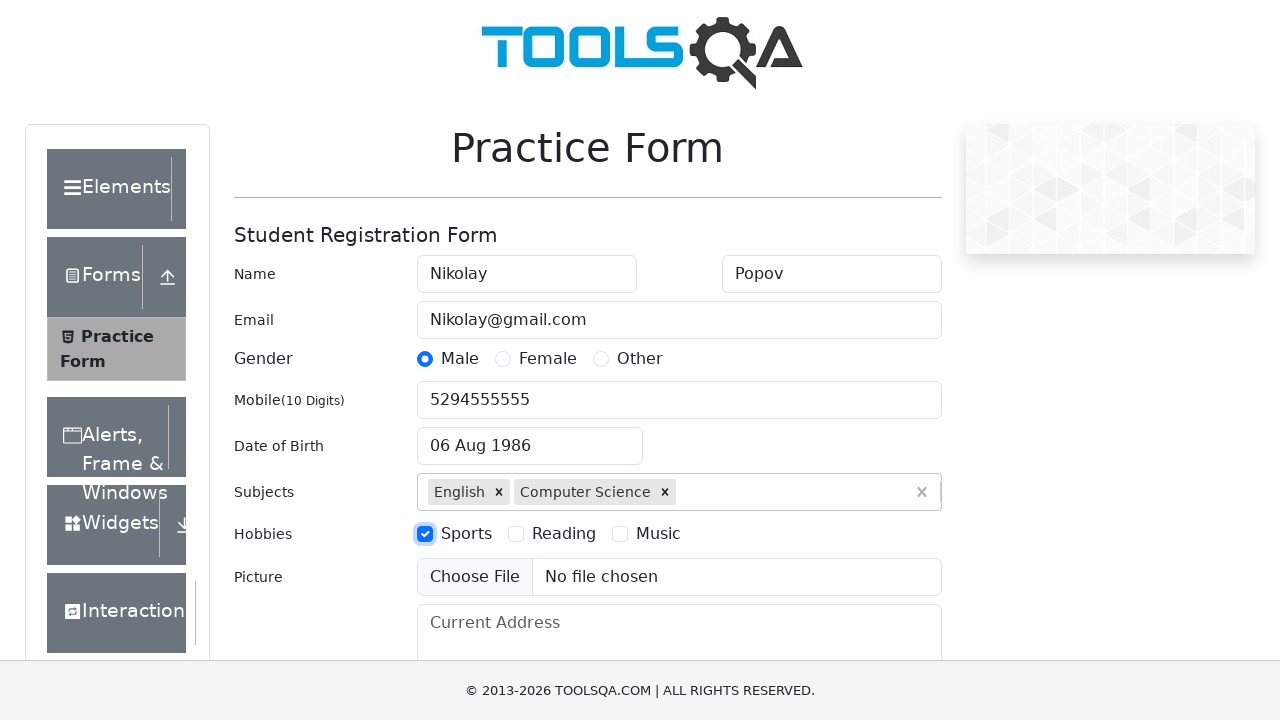

Selected second hobby checkbox at (564, 534) on label[for="hobbies-checkbox-2"]
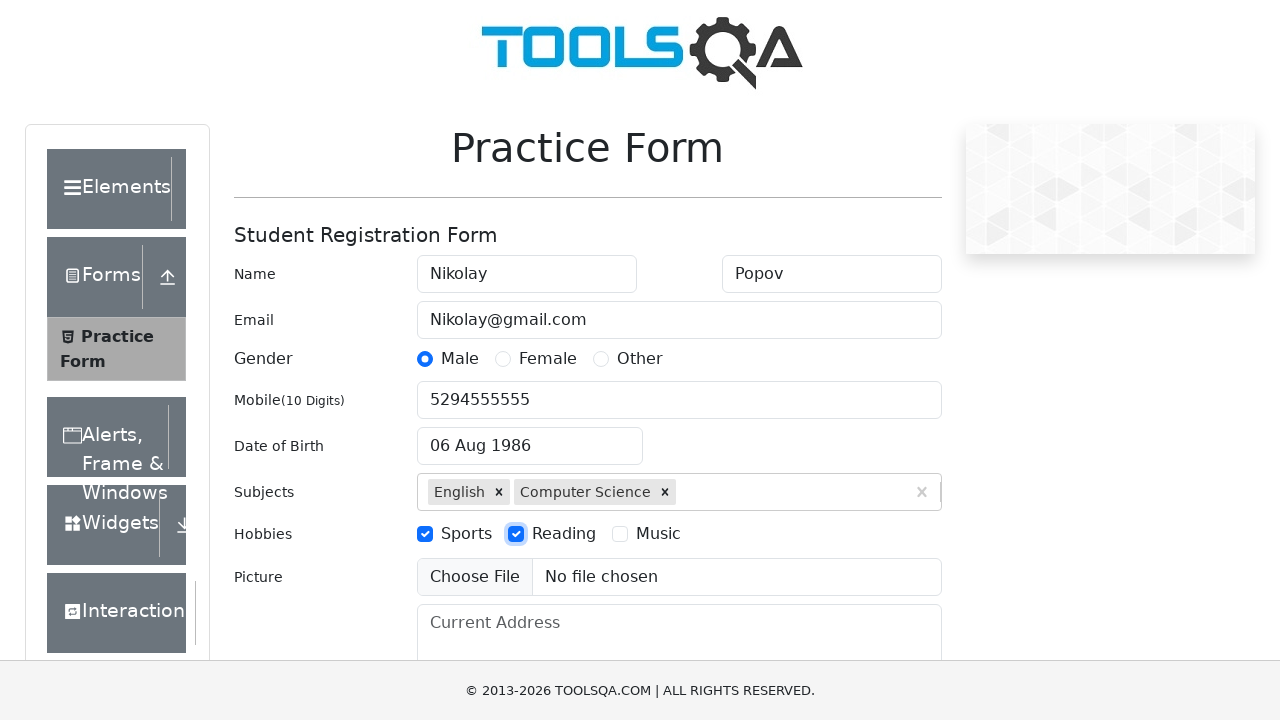

Selected third hobby checkbox at (658, 534) on label[for="hobbies-checkbox-3"]
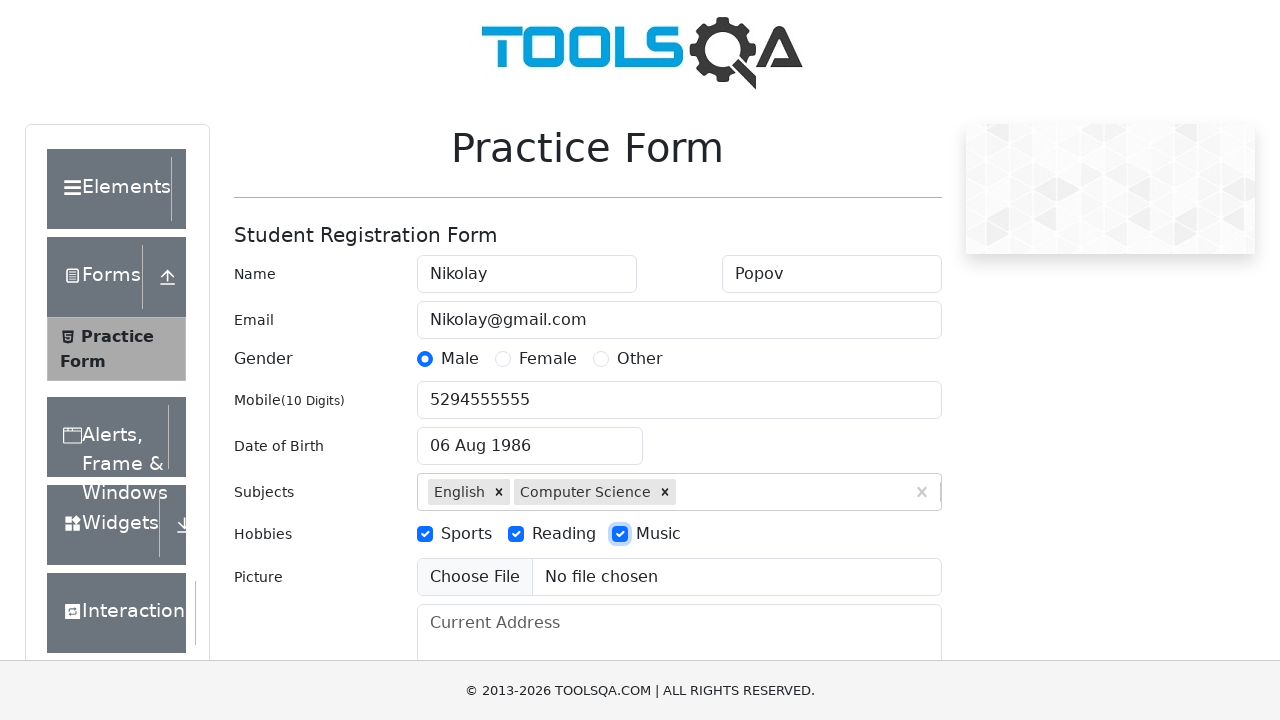

Filled current address field on textarea#currentAddress
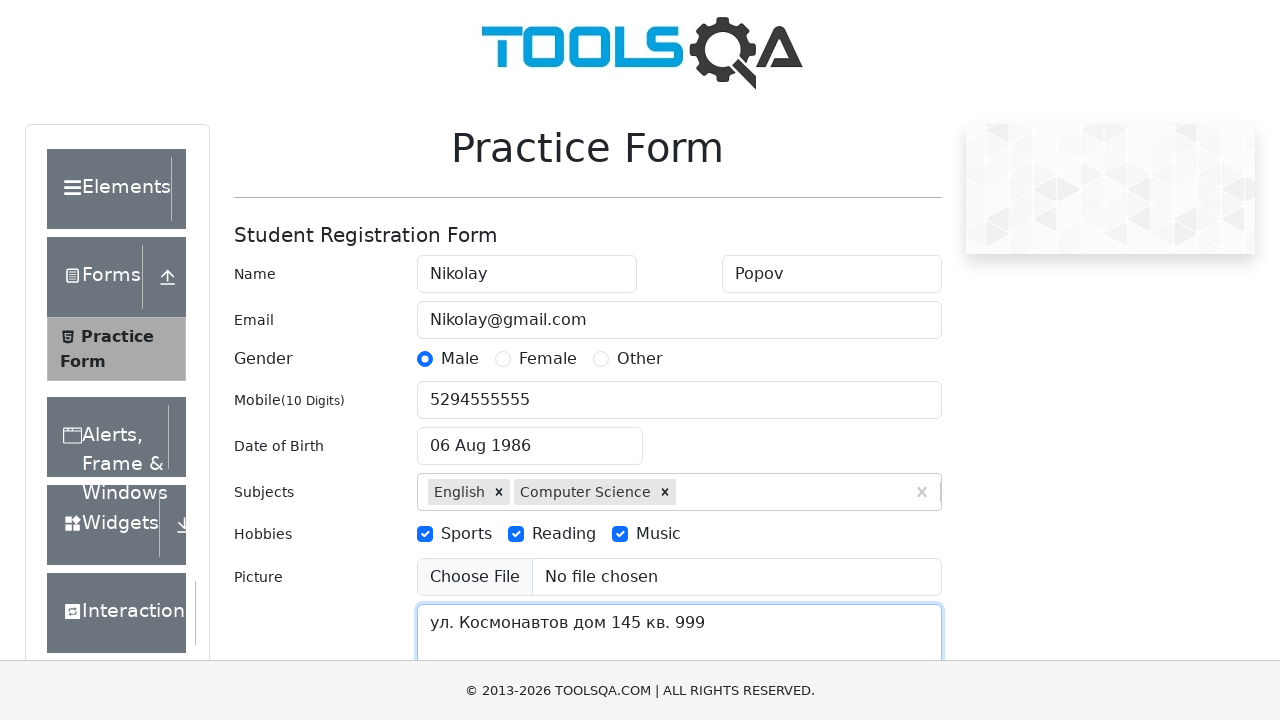

Clicked state dropdown to open at (527, 437) on #state
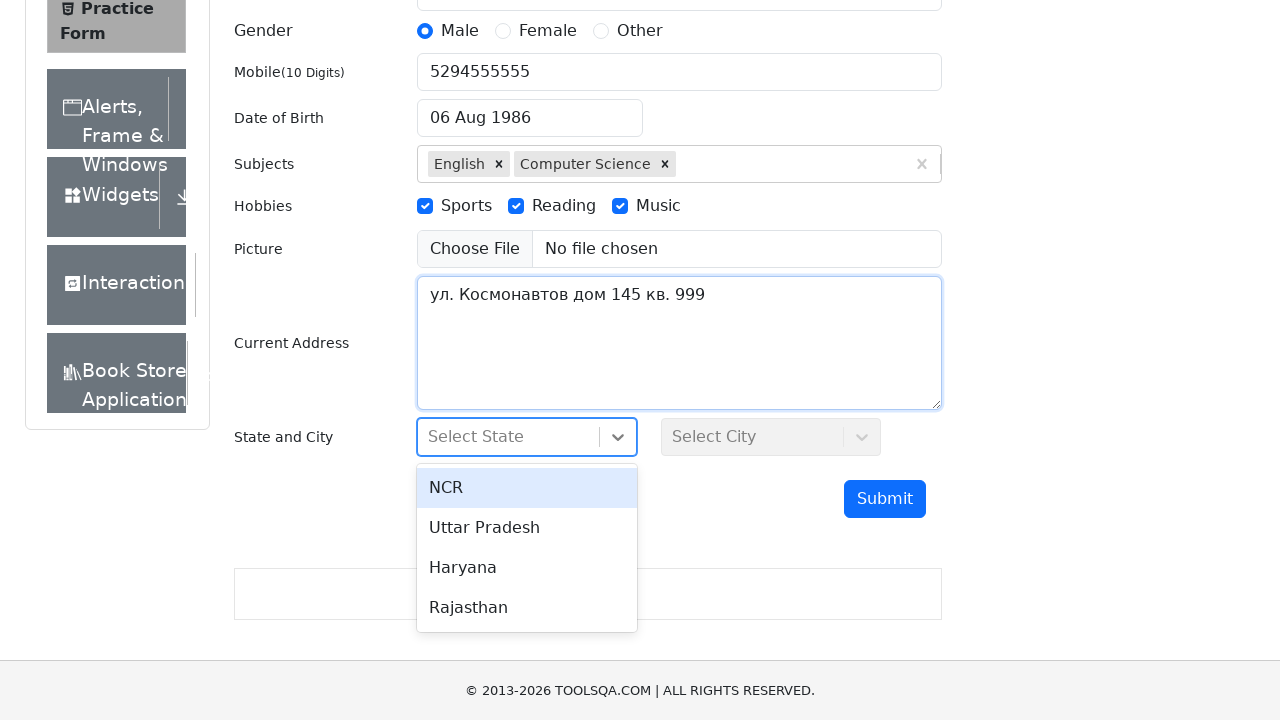

Typed 'N' to filter state options on input#react-select-3-input
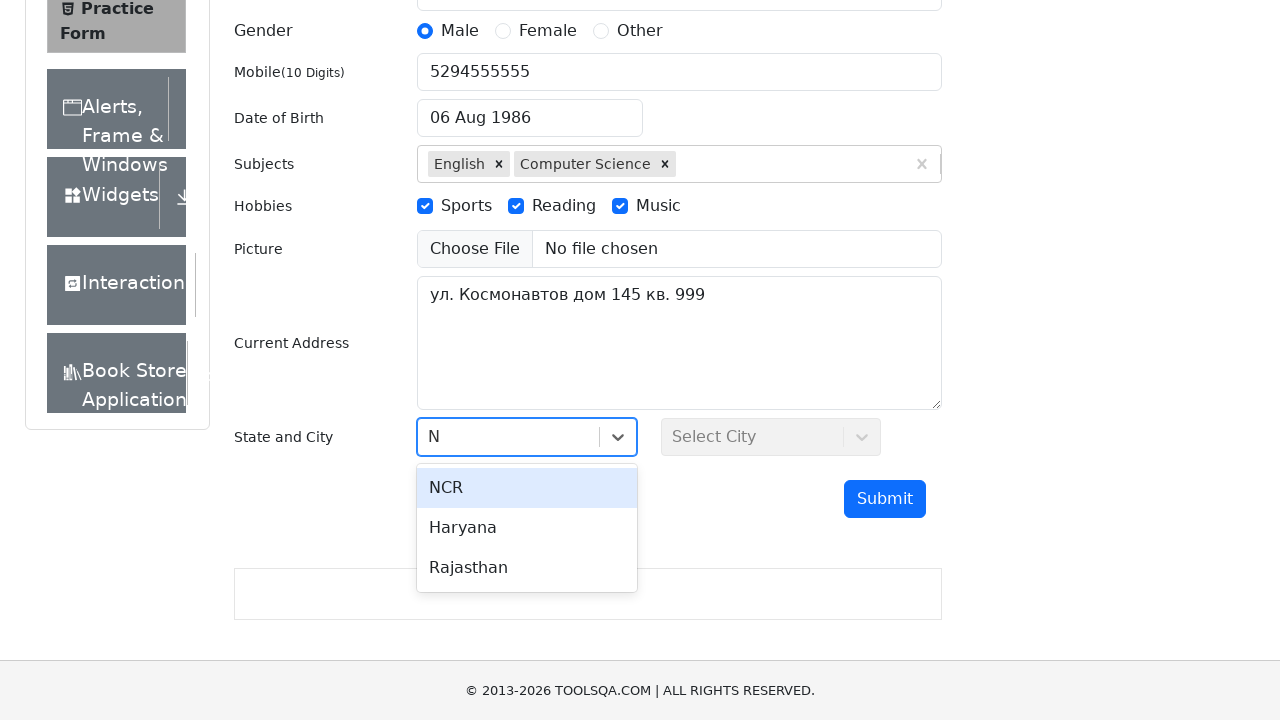

Waited 500ms for state options to filter
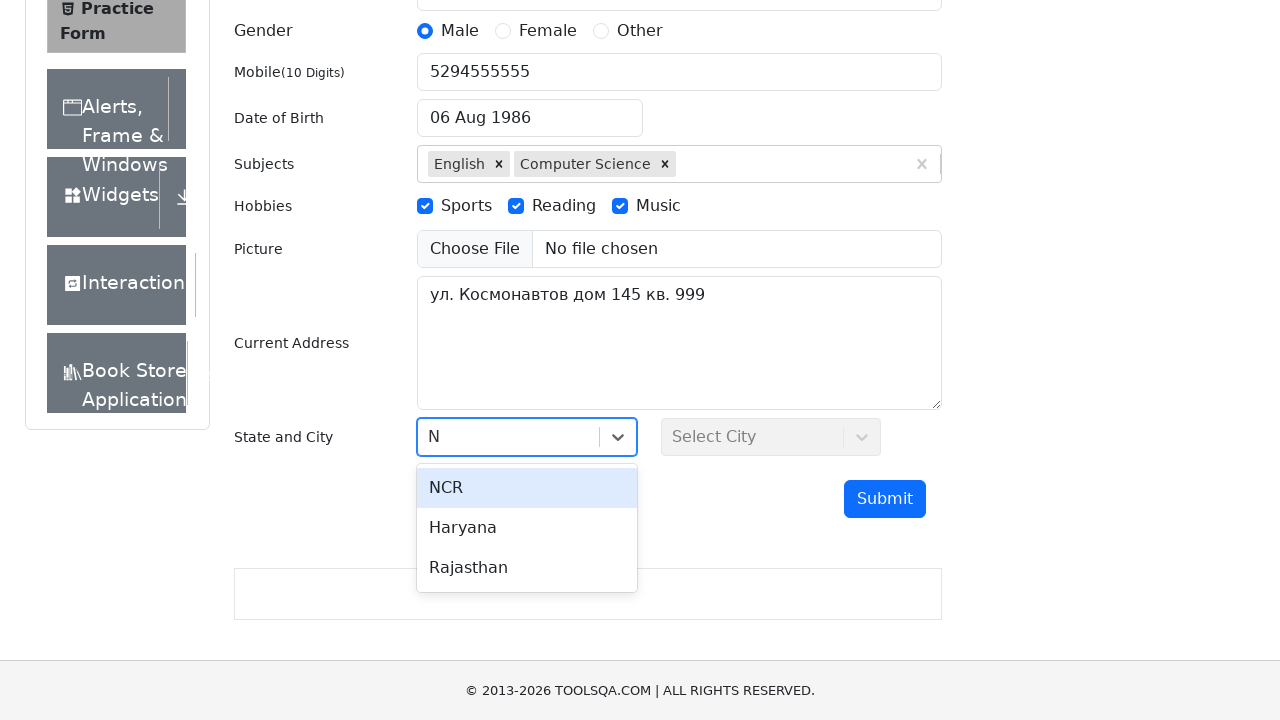

Pressed Enter to select filtered state on input#react-select-3-input
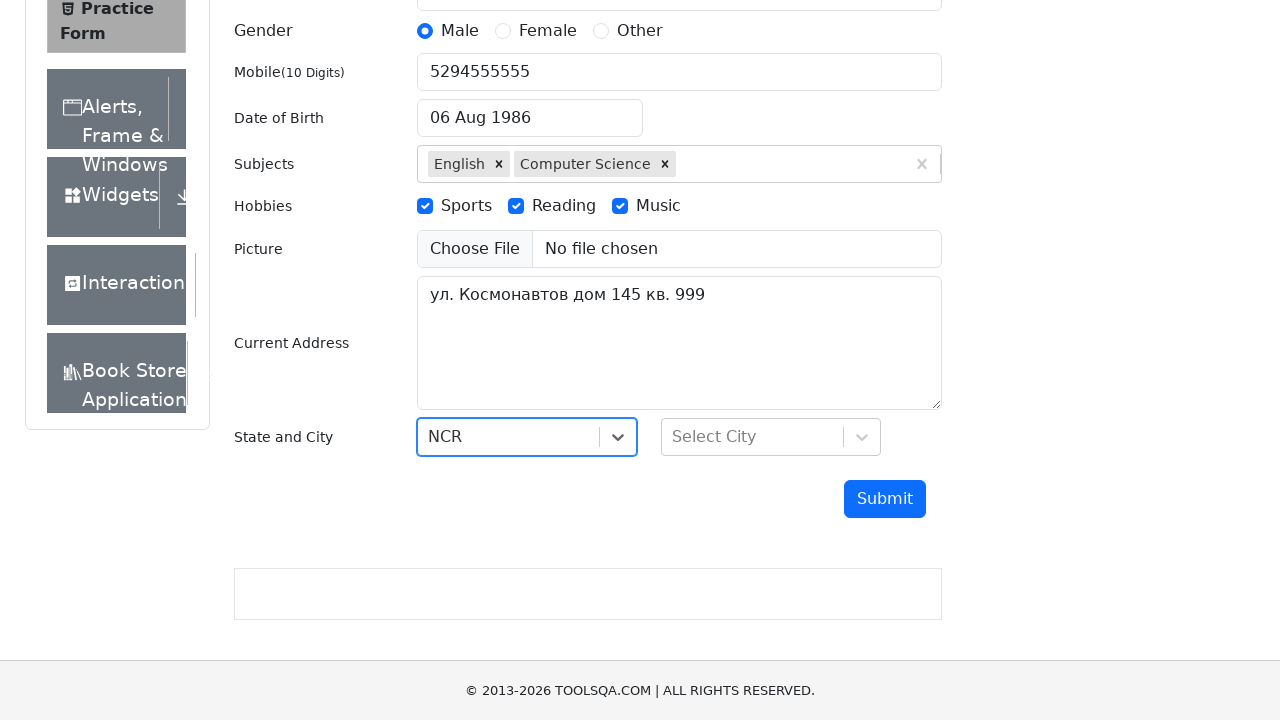

Clicked city dropdown to open at (771, 437) on #city
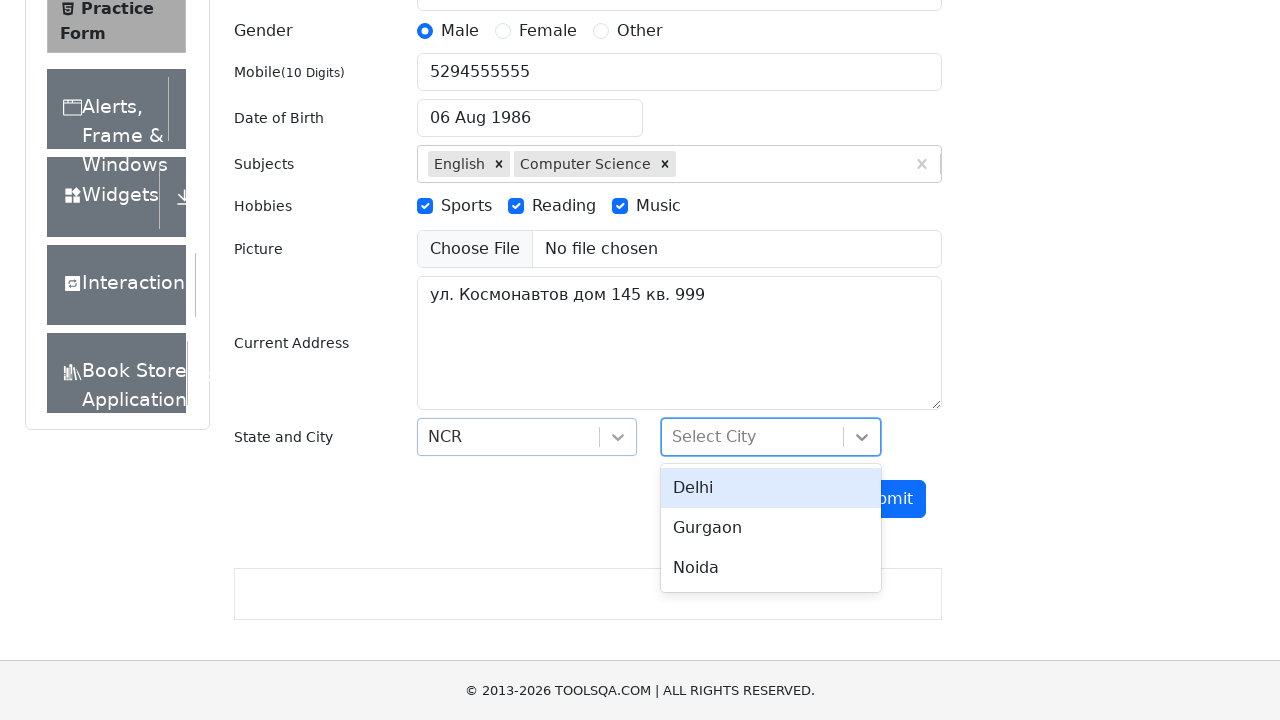

Typed 'Delhi' to filter city options on input#react-select-4-input
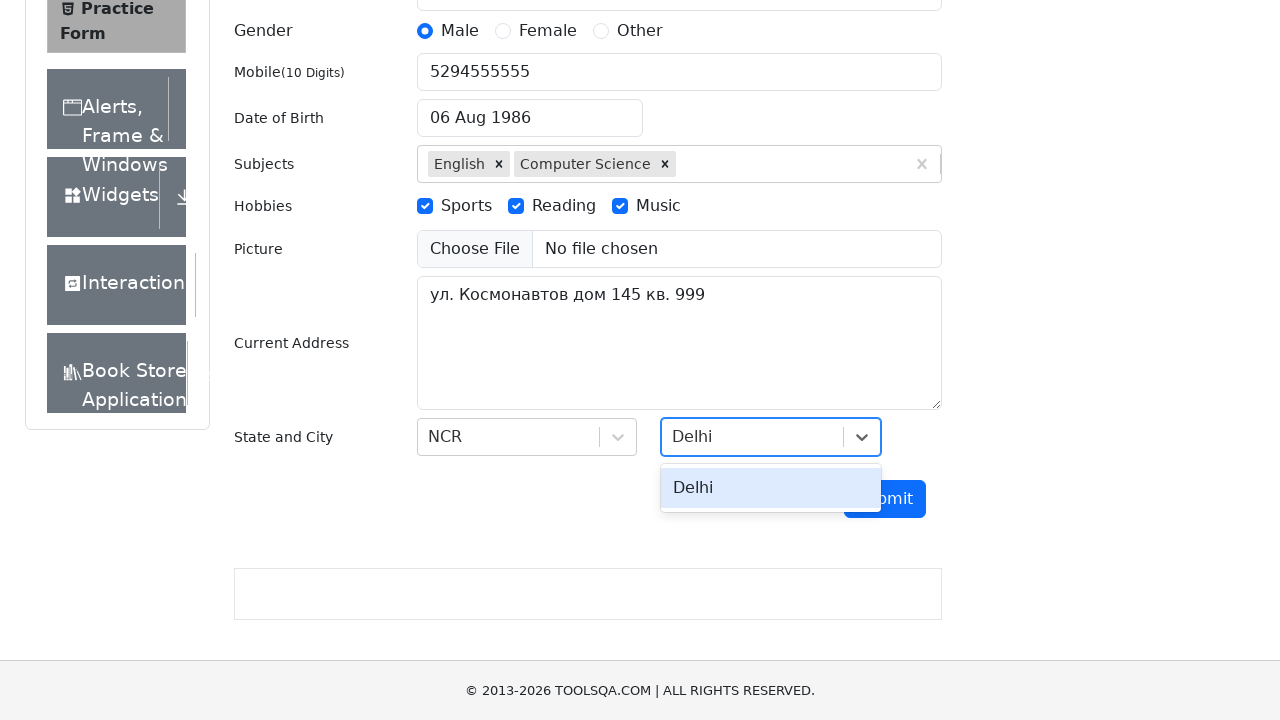

Waited 500ms for city options to filter
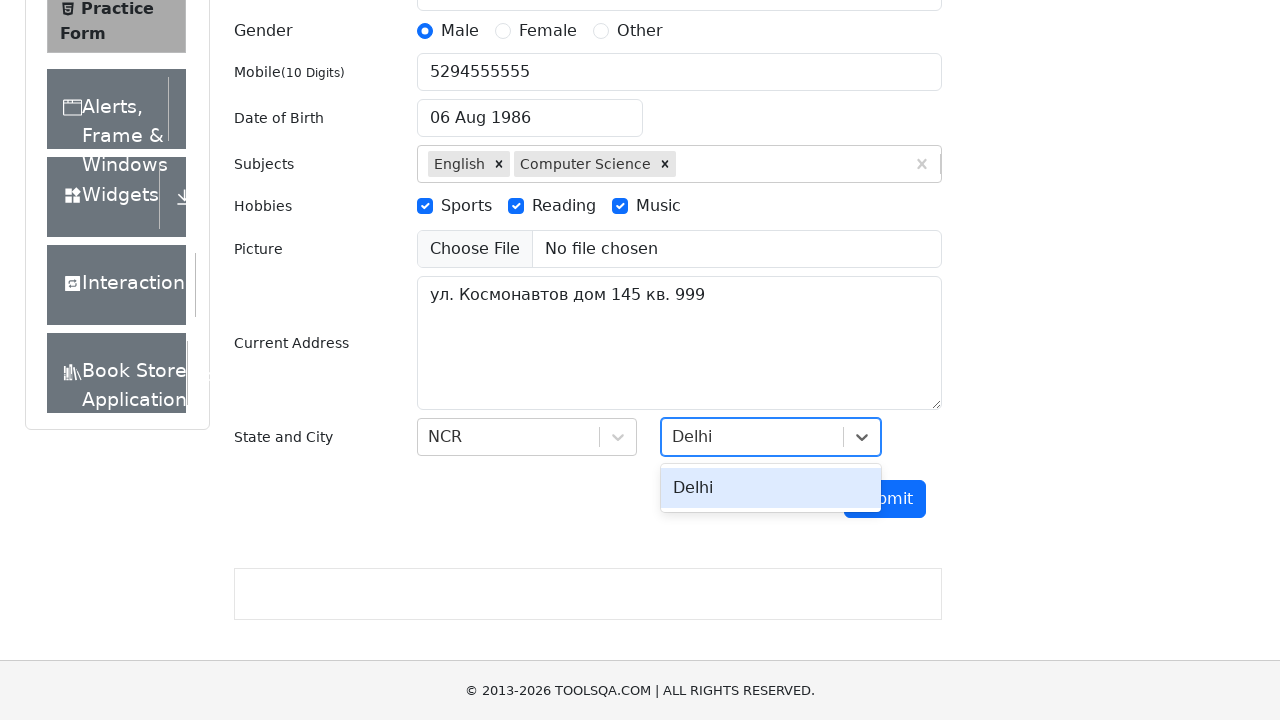

Pressed Enter to select Delhi as city on input#react-select-4-input
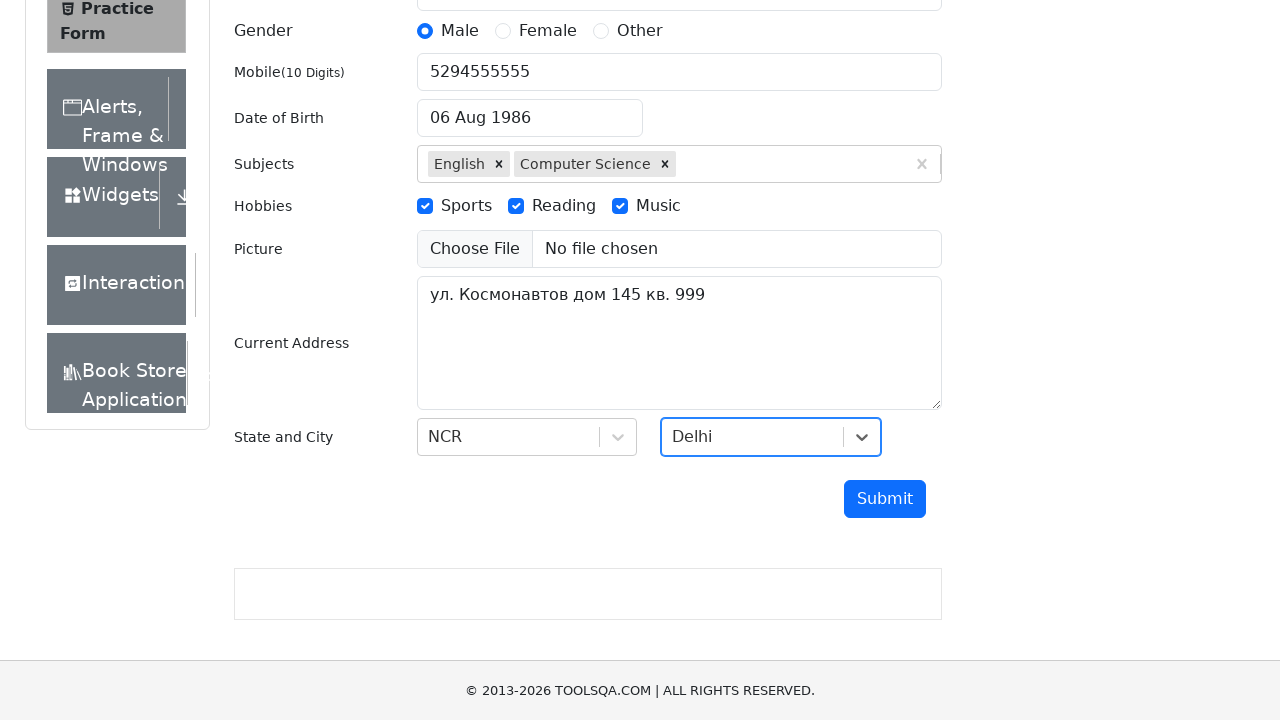

Clicked submit button to submit the form at (885, 499) on button#submit
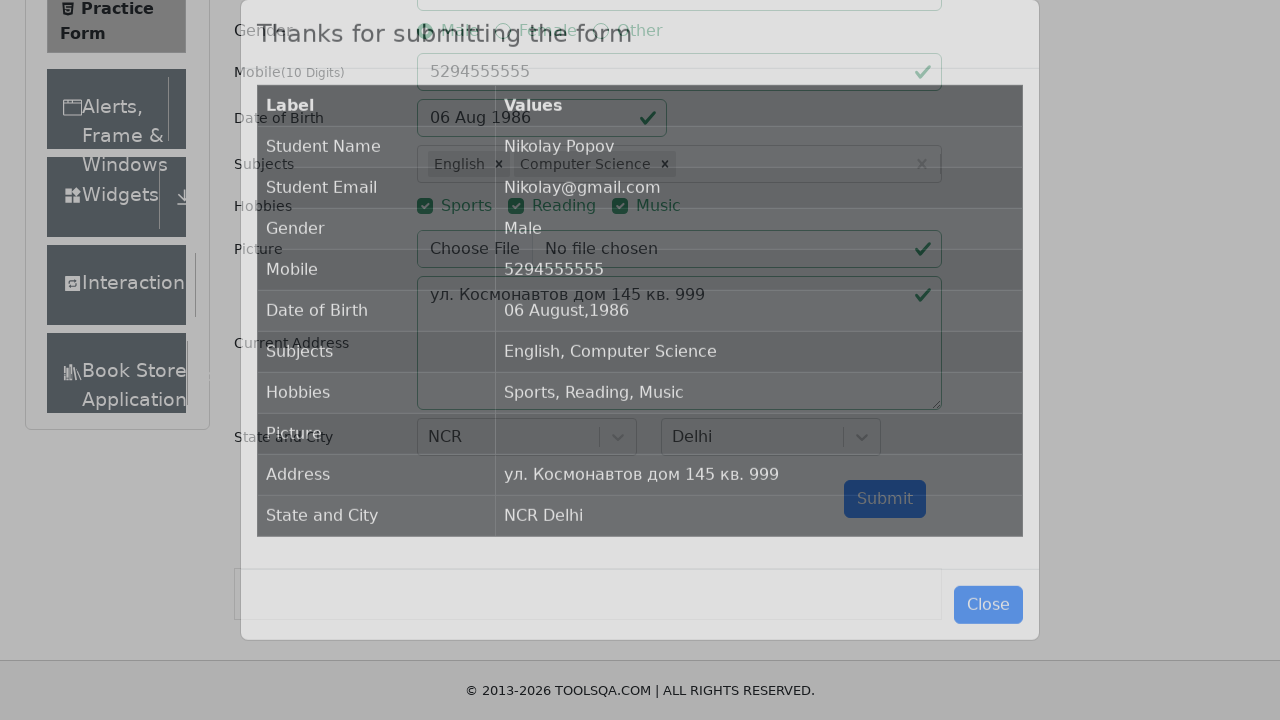

Form submission modal appeared with confirmation details
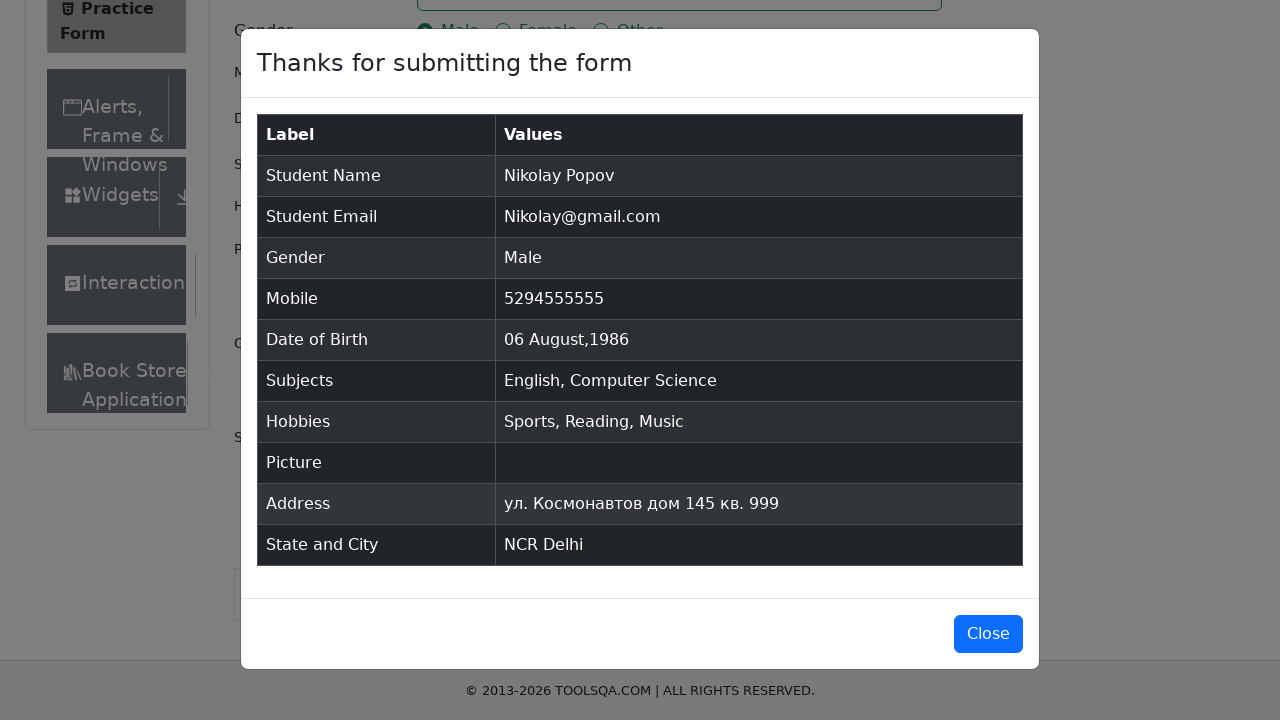

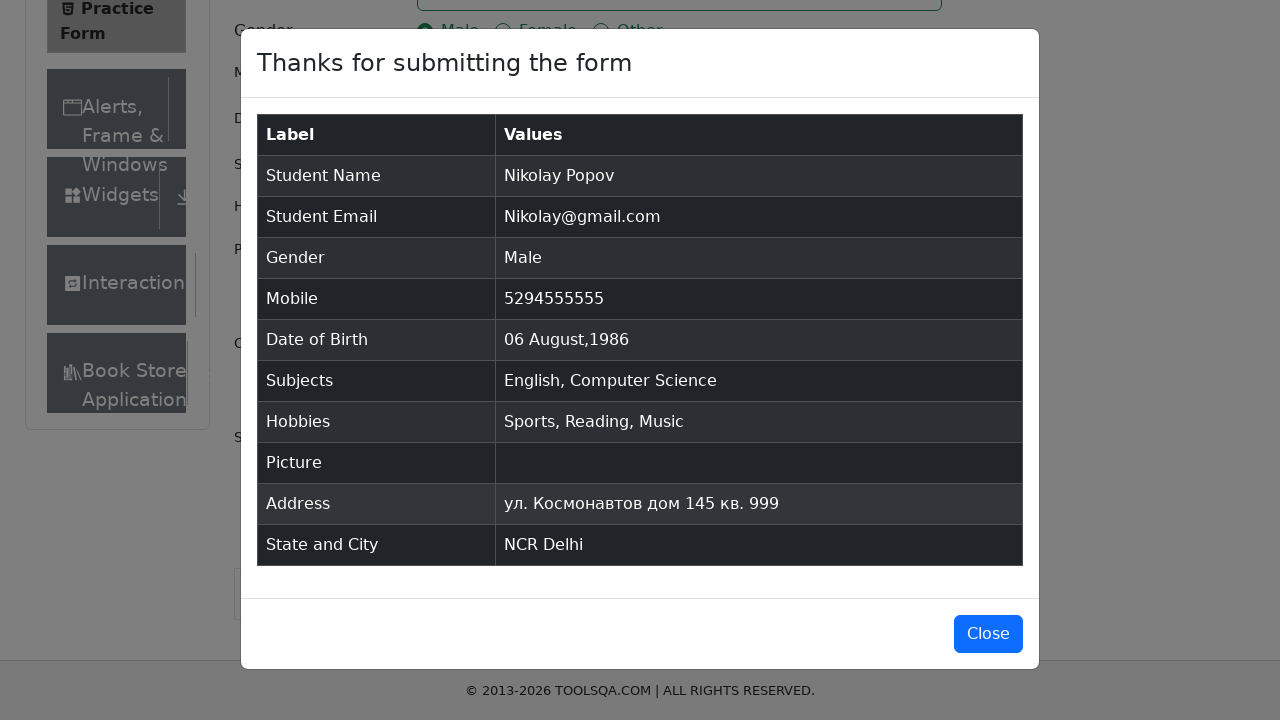